Tests drag and drop functionality by dragging an element and dropping it onto a target element

Starting URL: https://jqueryui.com/resources/demos/droppable/default.html

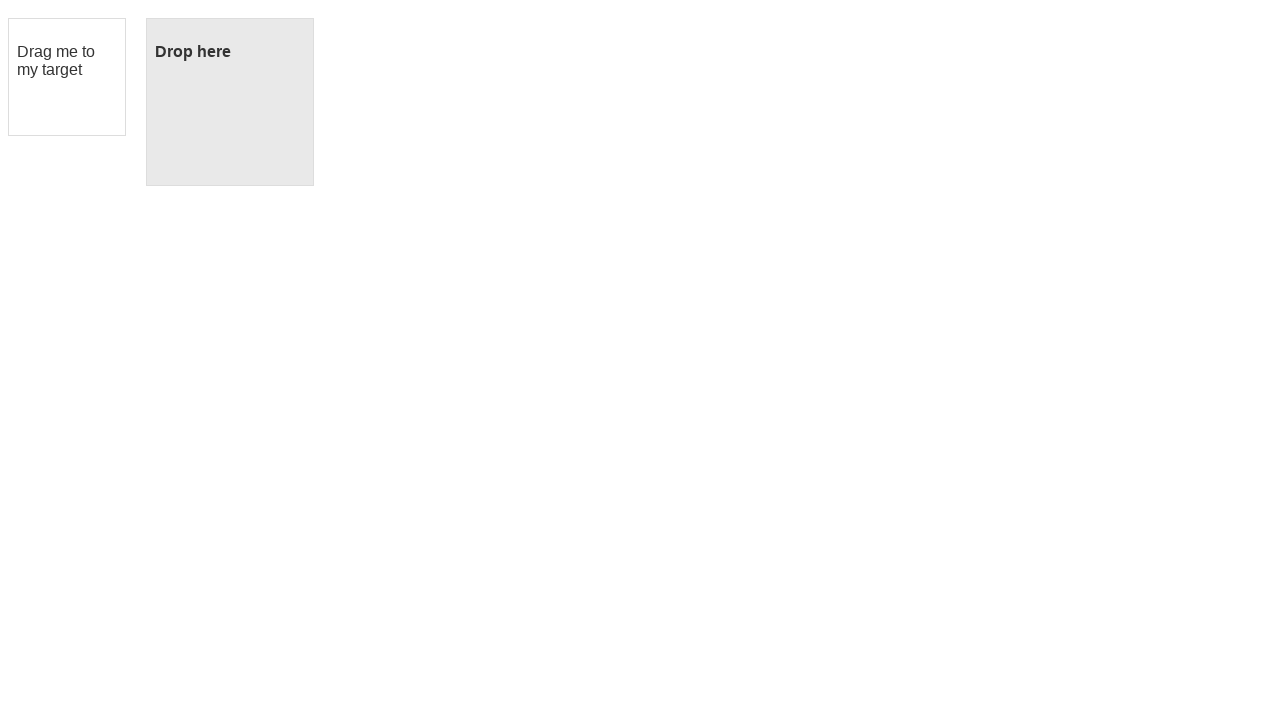

Navigated to jQuery UI droppable demo page
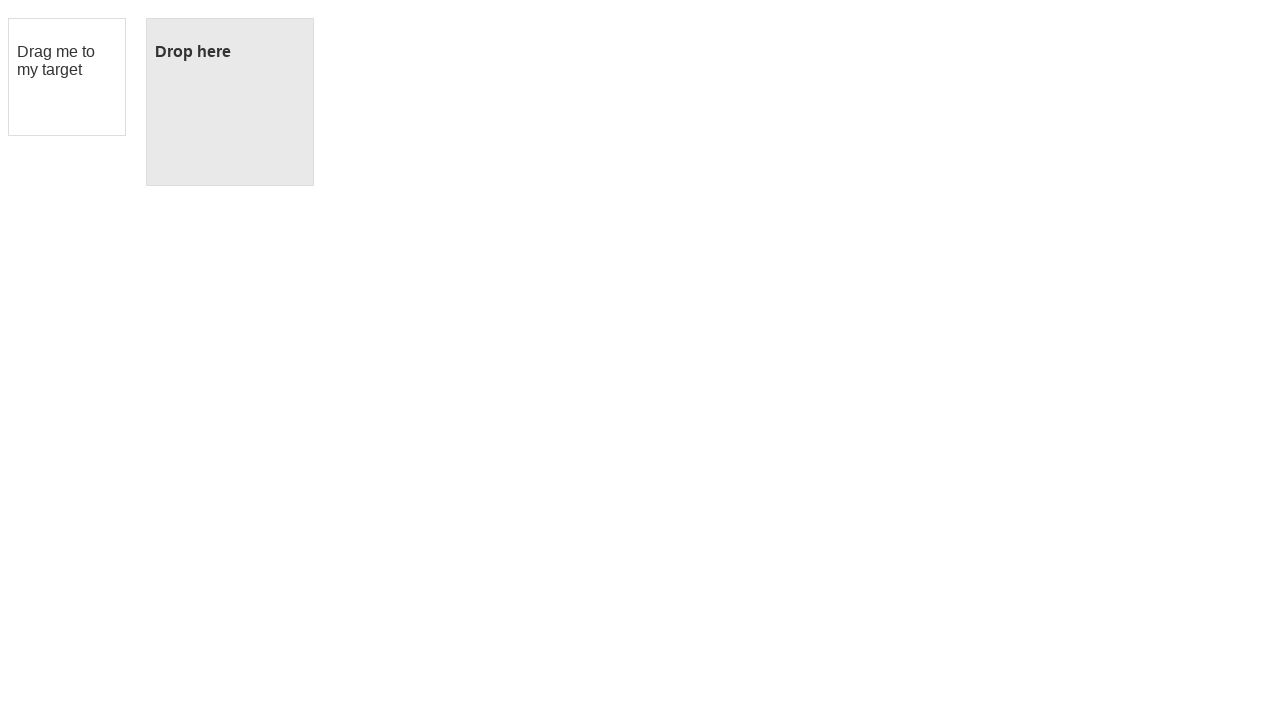

Located draggable element
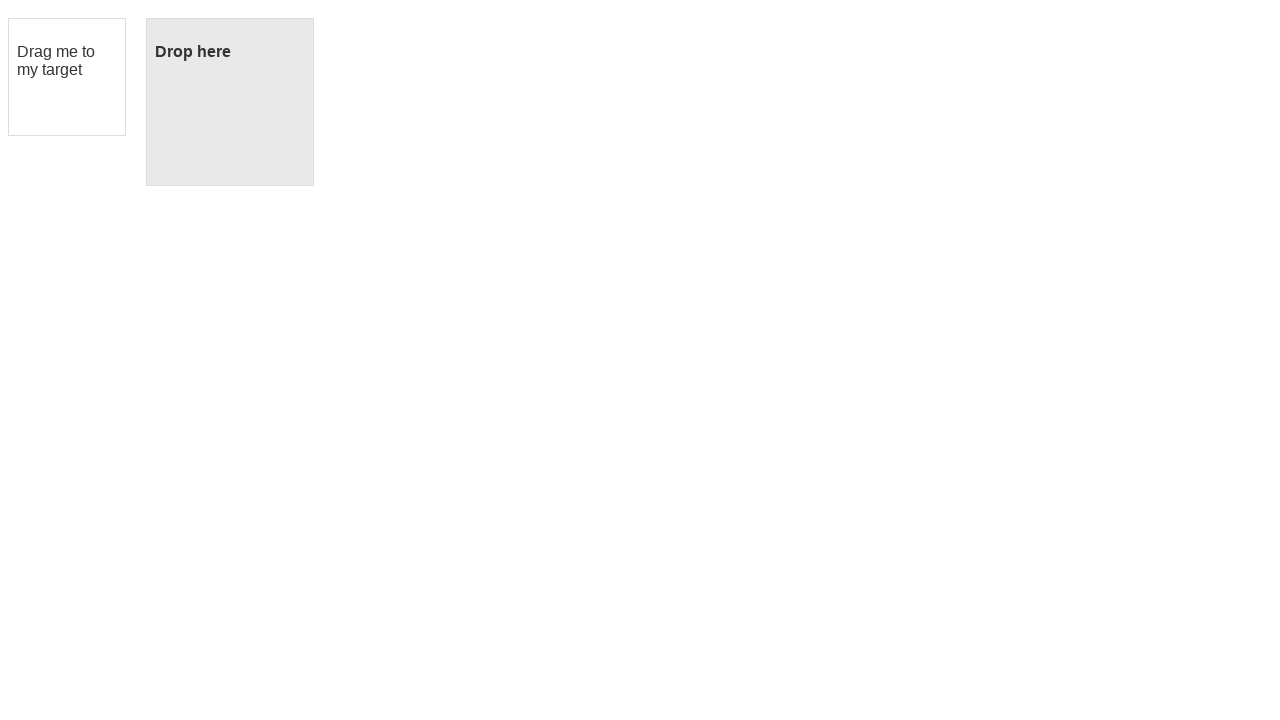

Located droppable target element
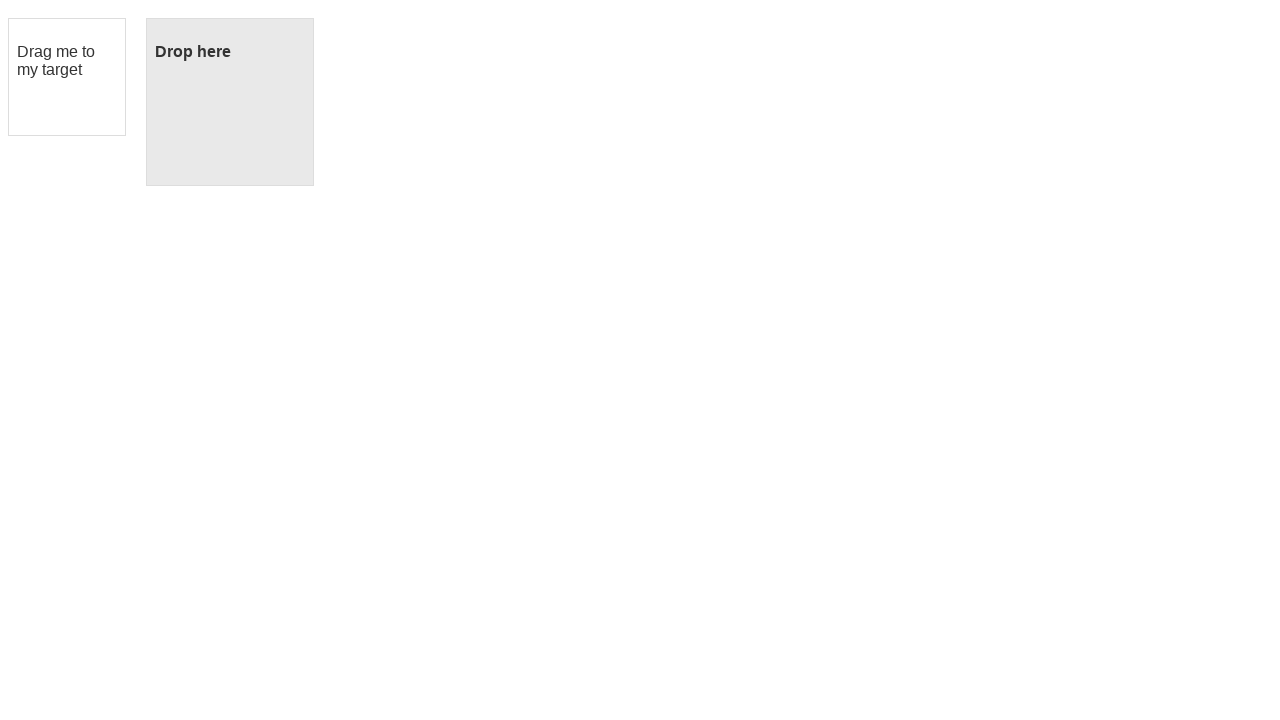

Dragged element from source to target and dropped it at (230, 102)
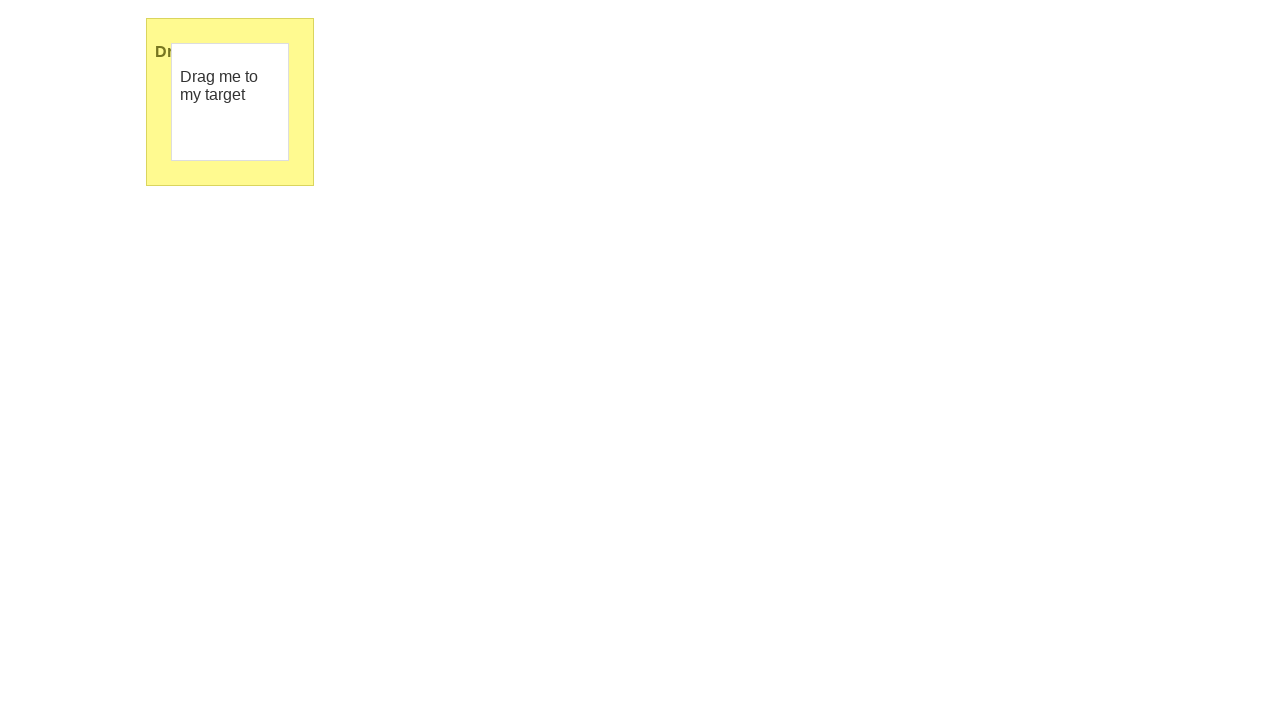

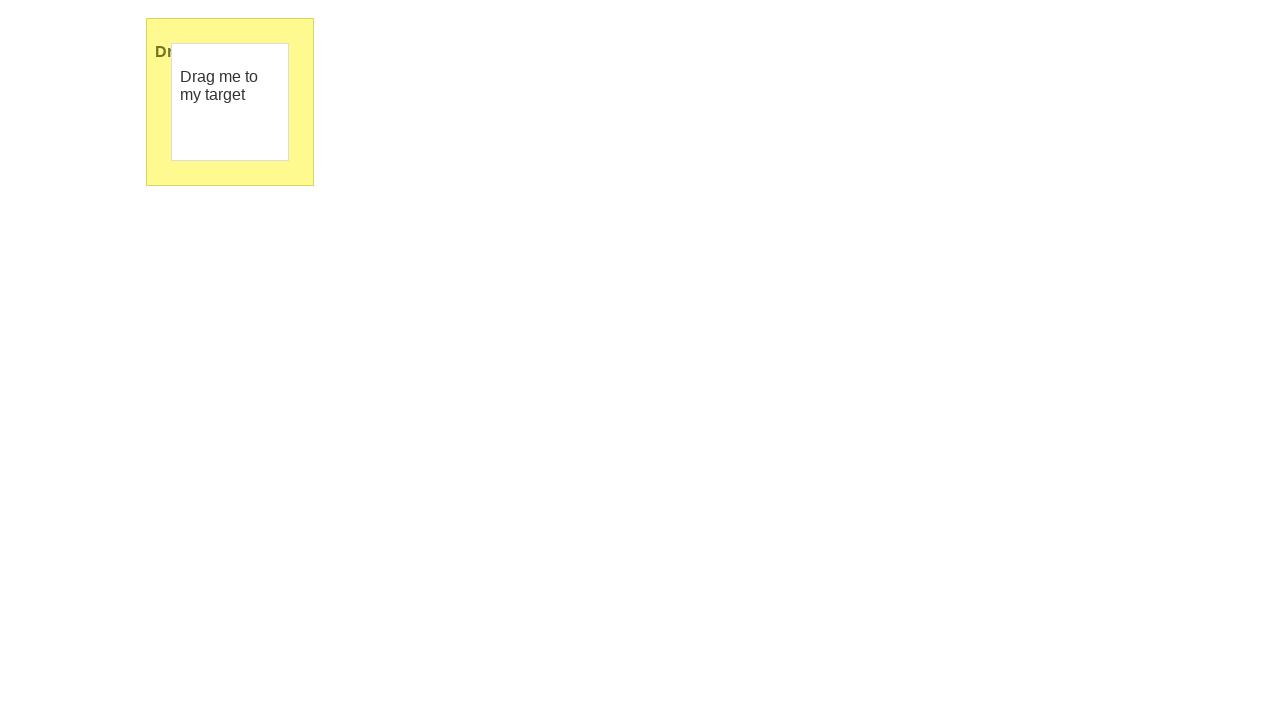